Tests dynamic content loading by clicking a start button and waiting for hidden content to become visible

Starting URL: https://the-internet.herokuapp.com/dynamic_loading/2

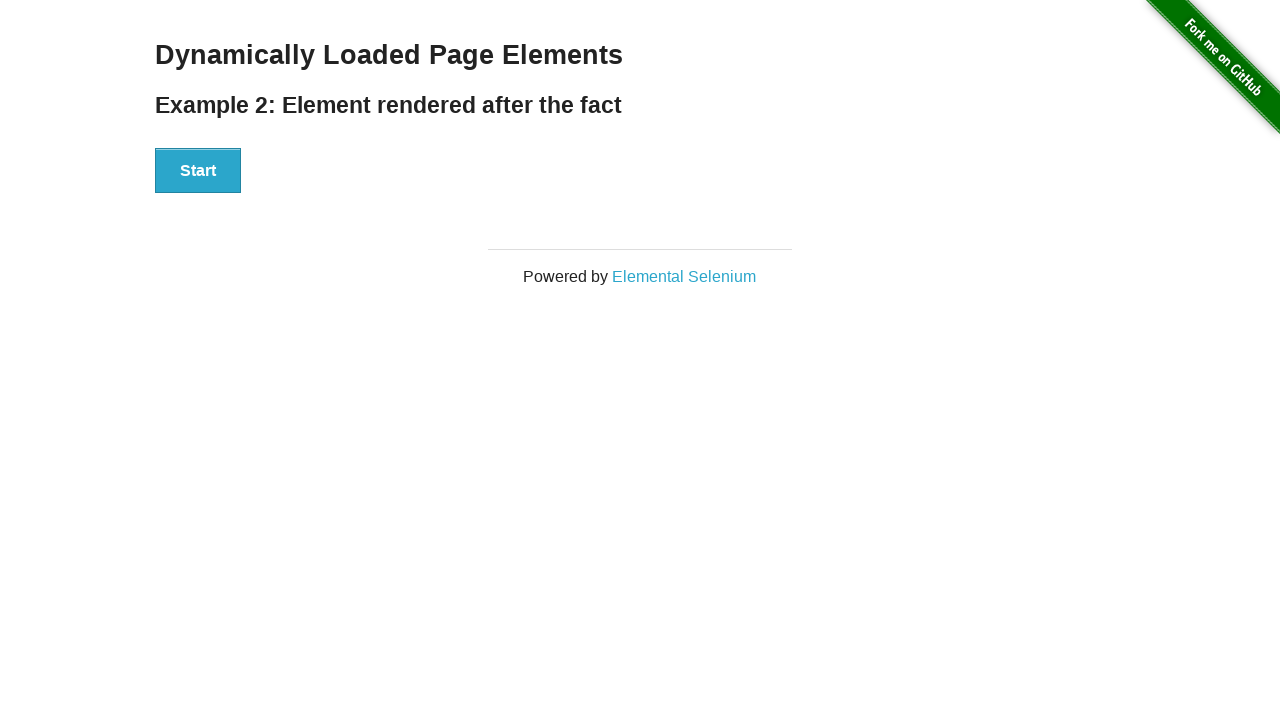

Clicked the Start button to trigger dynamic loading at (198, 171) on xpath=//button[text() = 'Start']
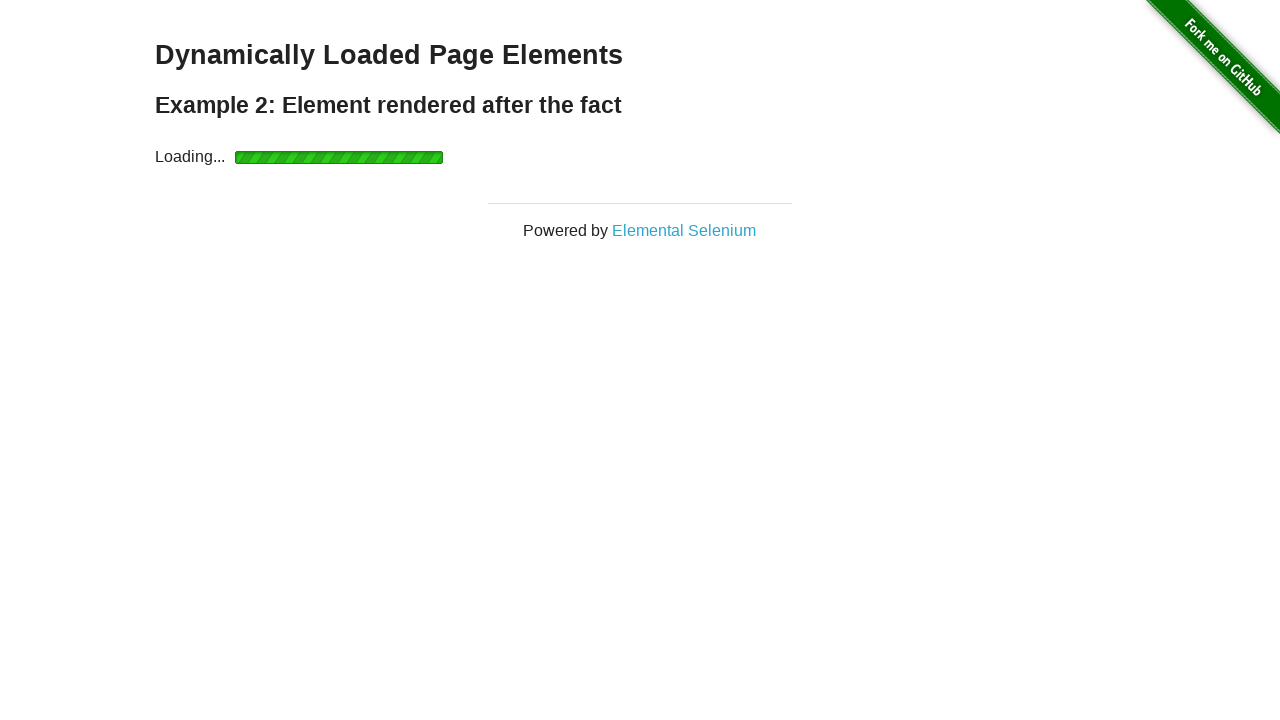

Loading indicator became visible
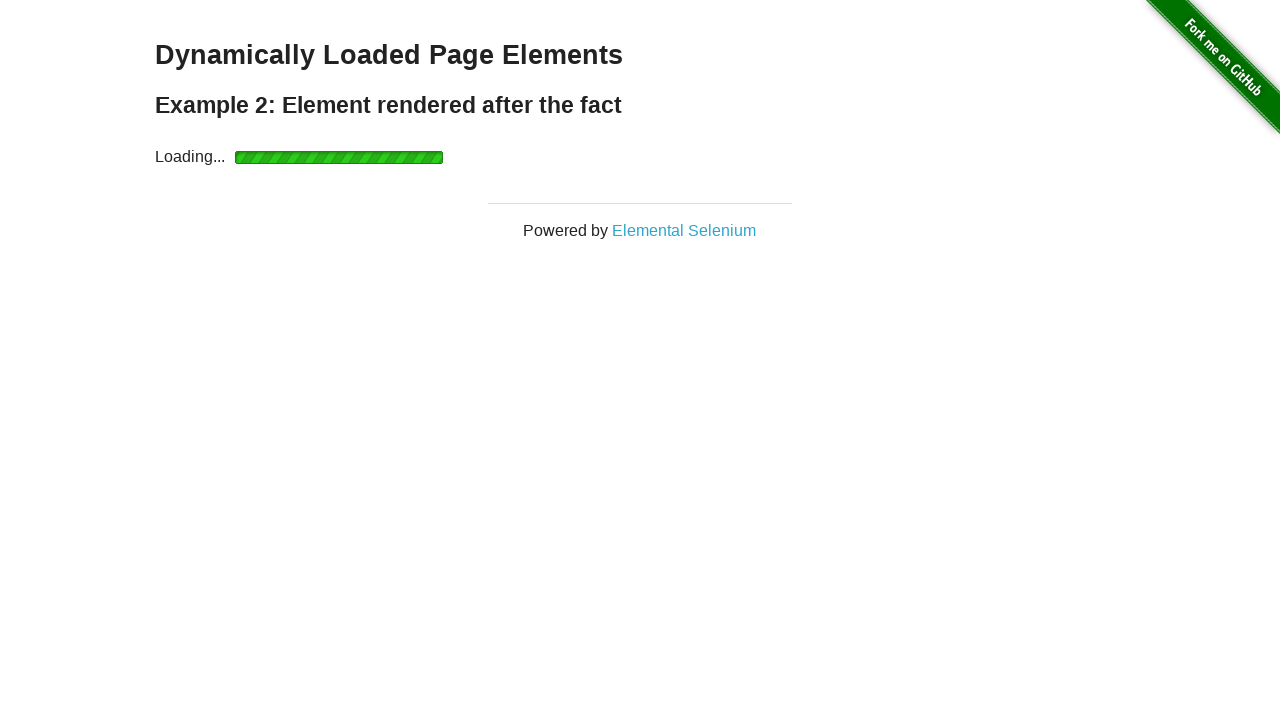

Finish message appeared after loading completed
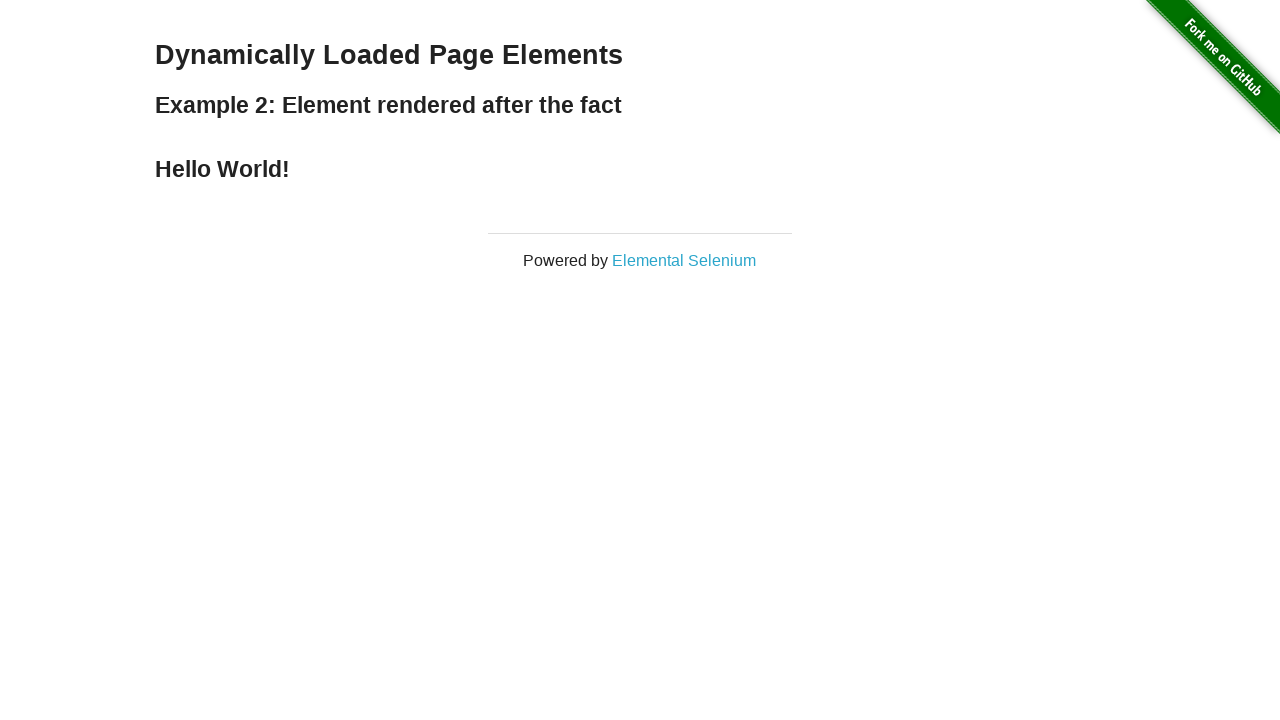

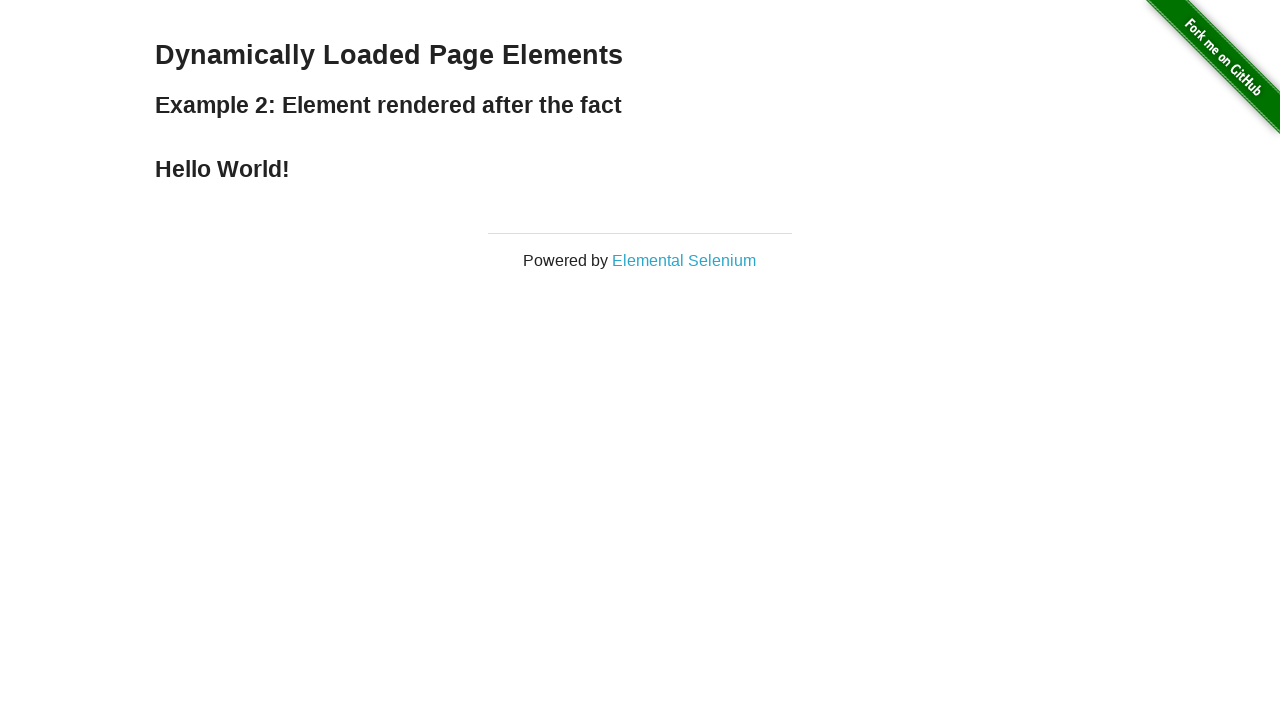